Tests window handling functionality by opening multiple links in new windows and switching between them

Starting URL: https://accounts.google.com/signup/v2/webcreateaccount?flowName=GlifWebSignIn&flowEntry=SignUp

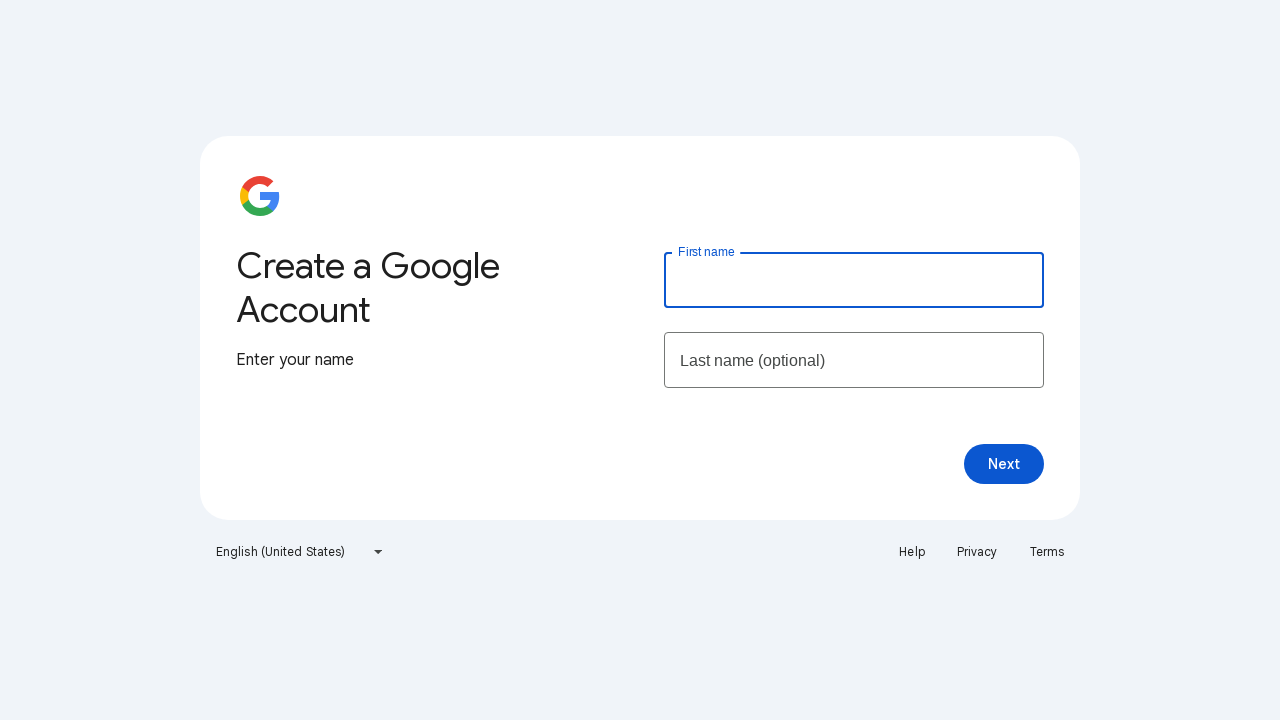

Stored initial page context for window handling
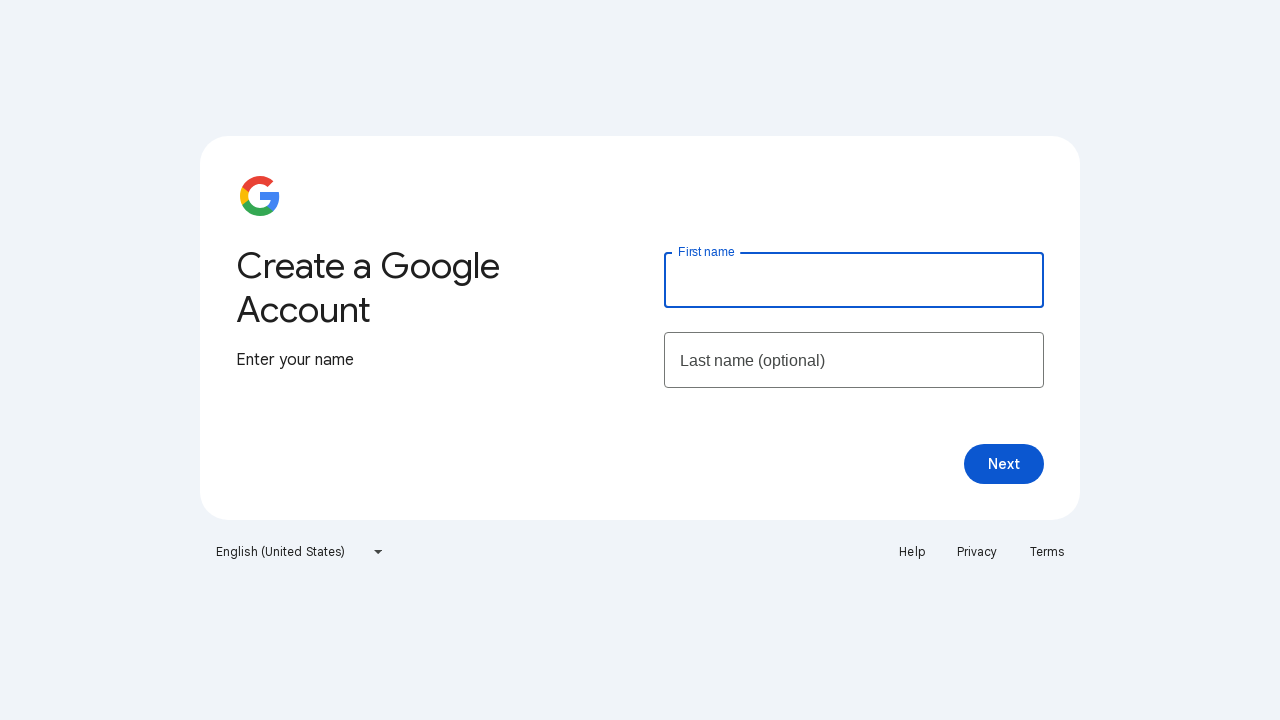

Clicked Help link, new window opened at (912, 552) on xpath=//a[text()='Help']
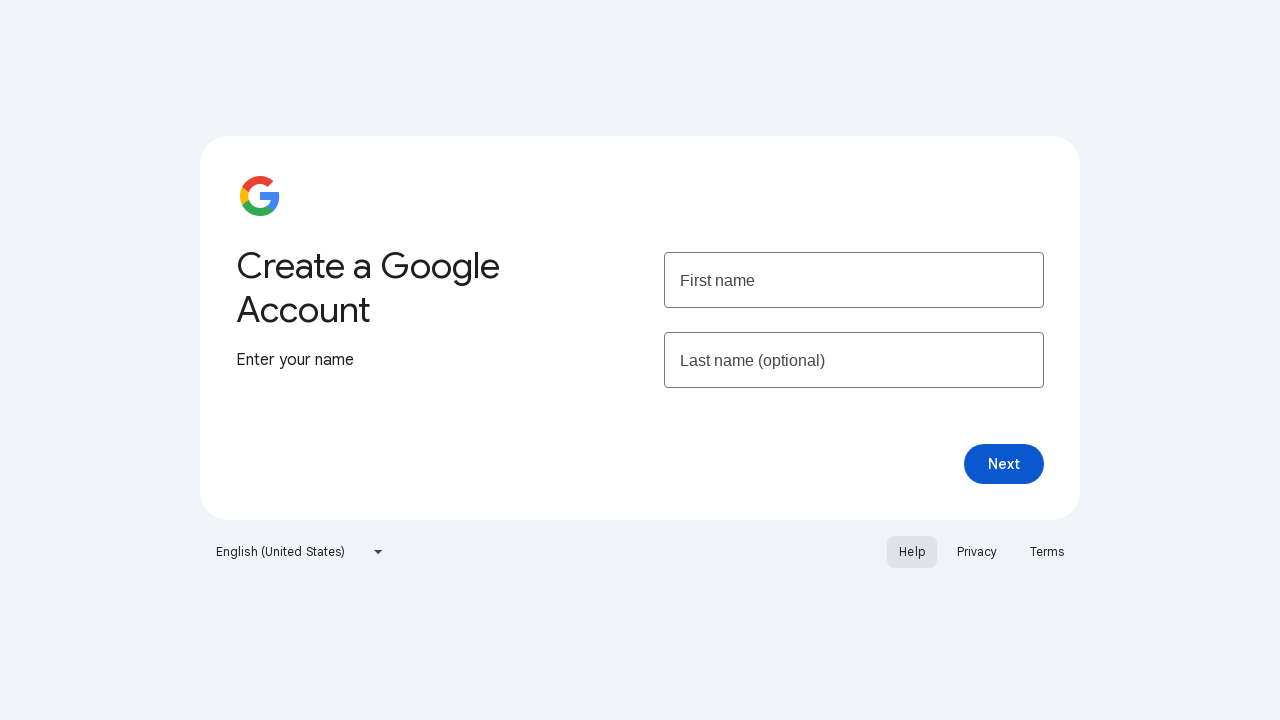

Captured Help page window handle
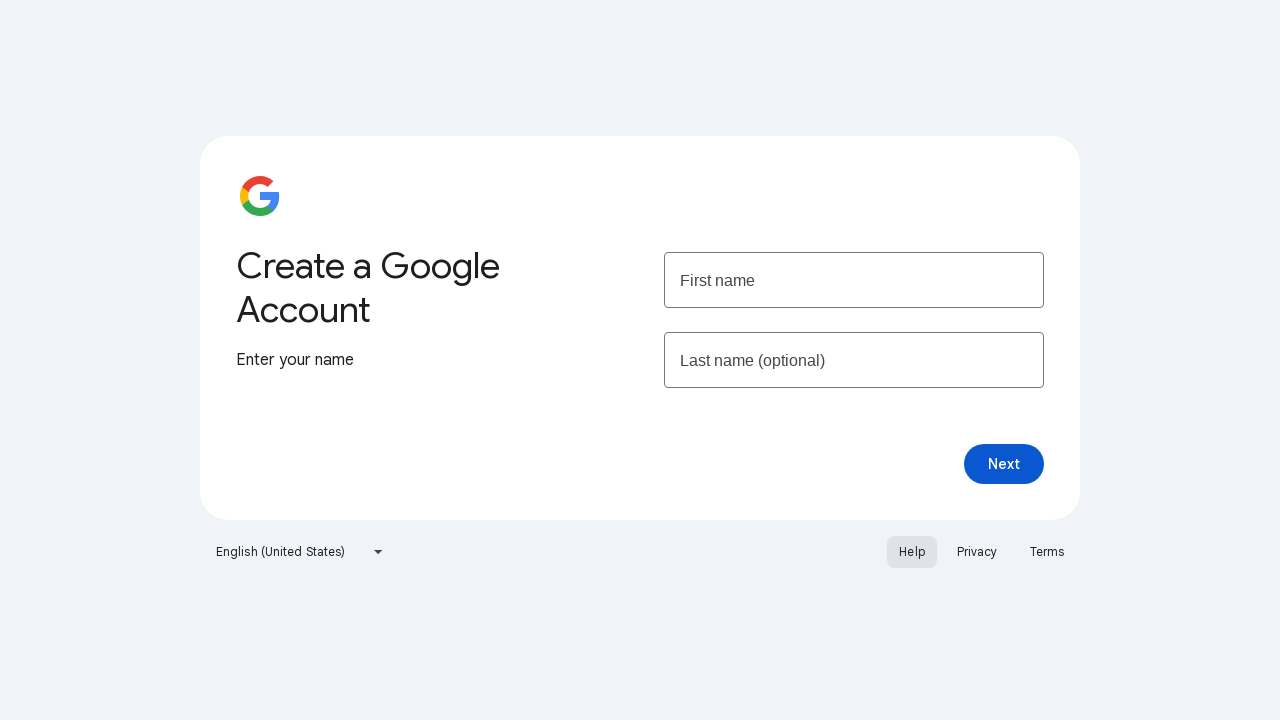

Clicked Terms link, new window opened at (1047, 552) on xpath=//a[text()='Terms']
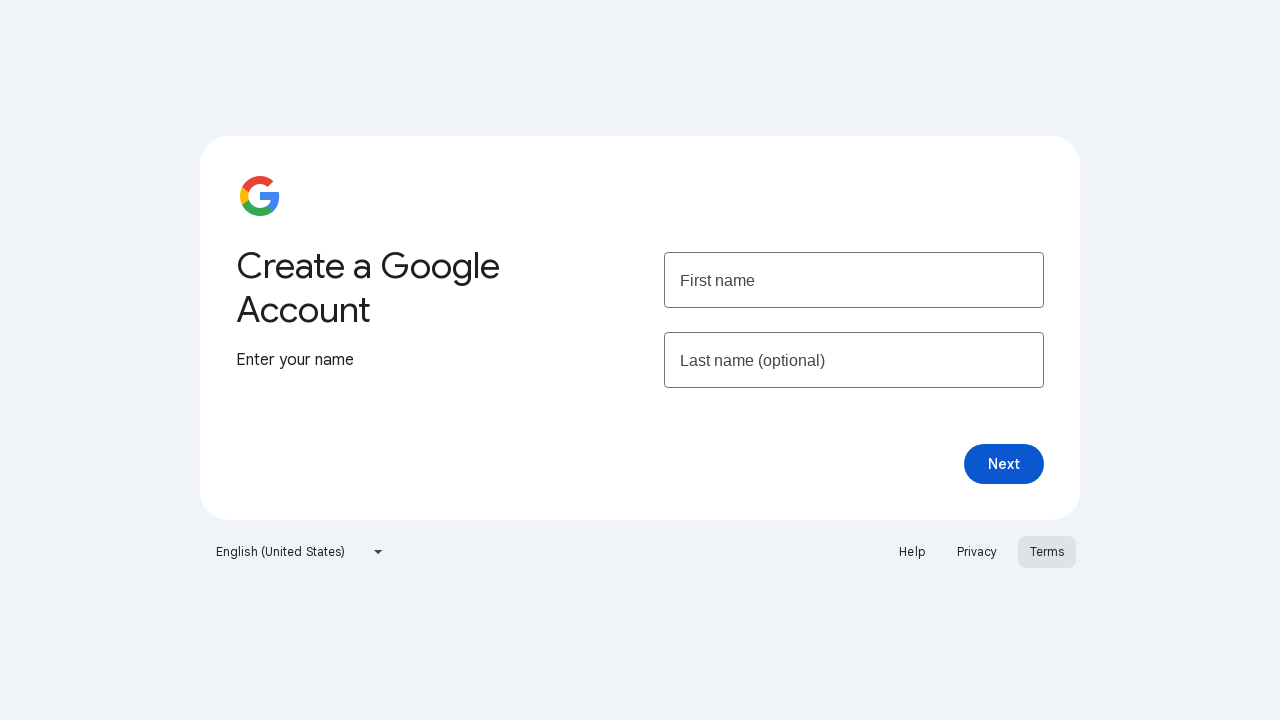

Captured Terms page window handle
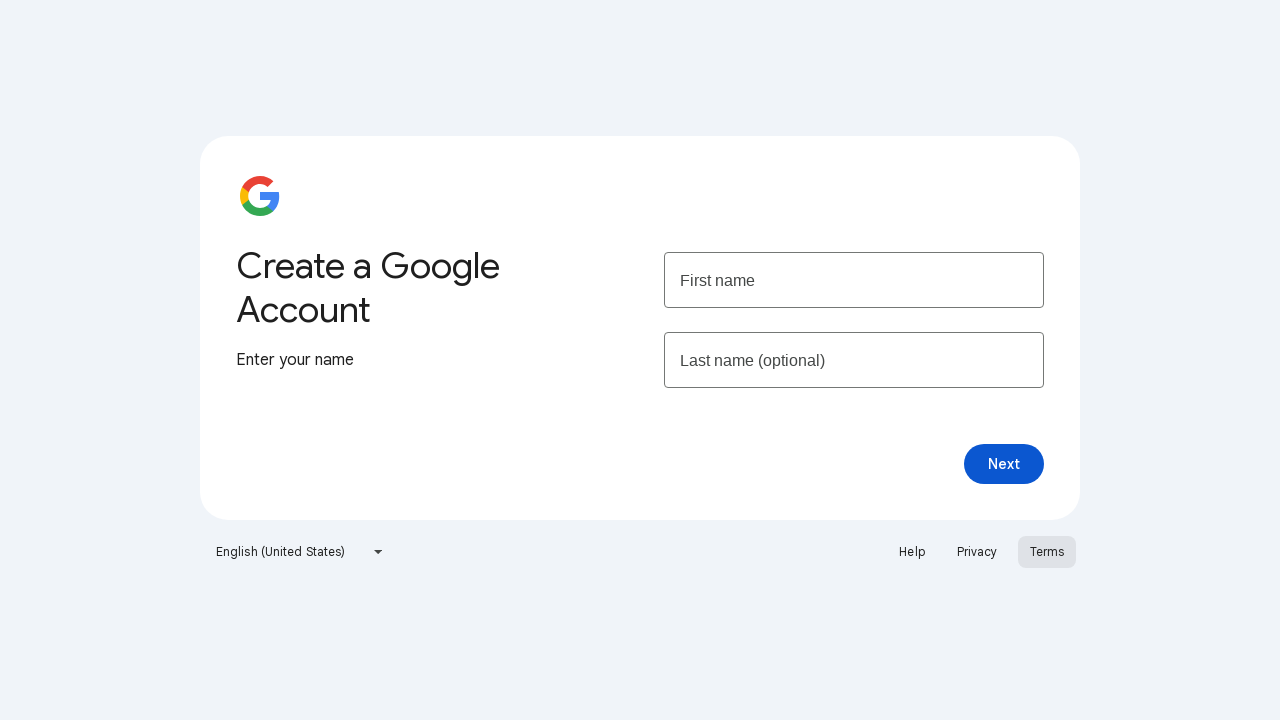

Clicked Privacy link, new window opened at (977, 552) on xpath=//a[text()='Privacy']
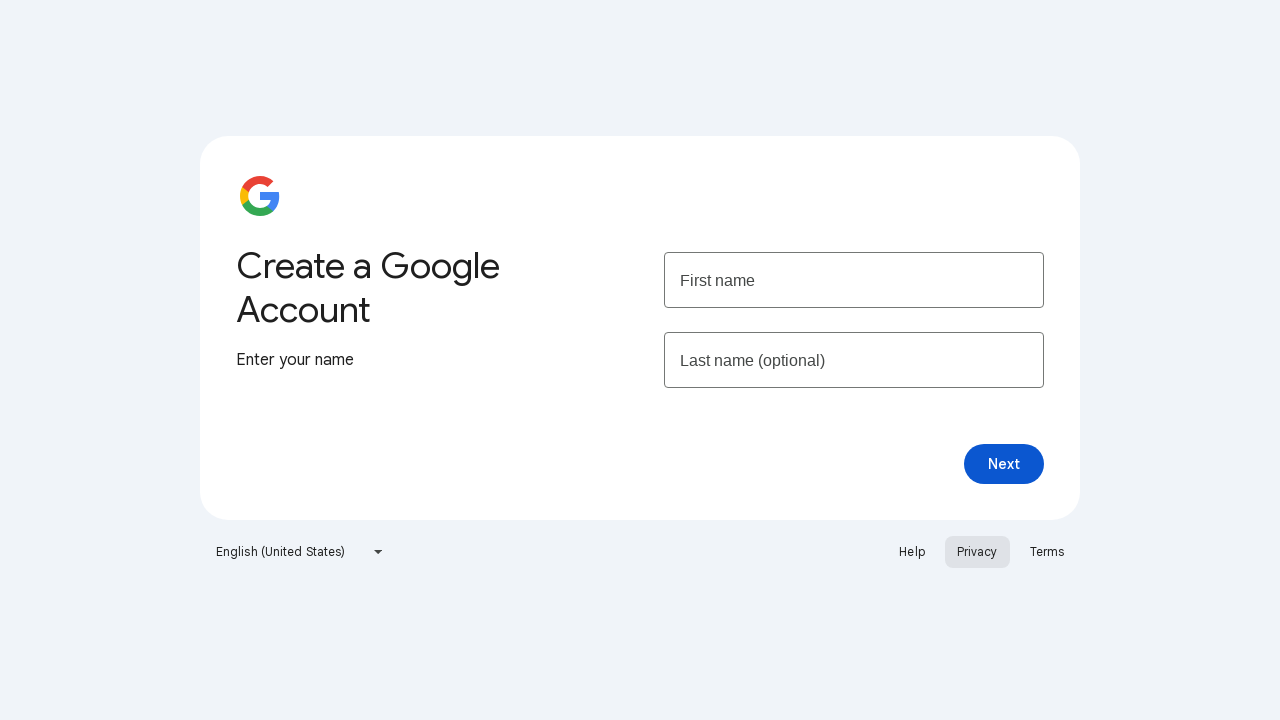

Captured Privacy page window handle
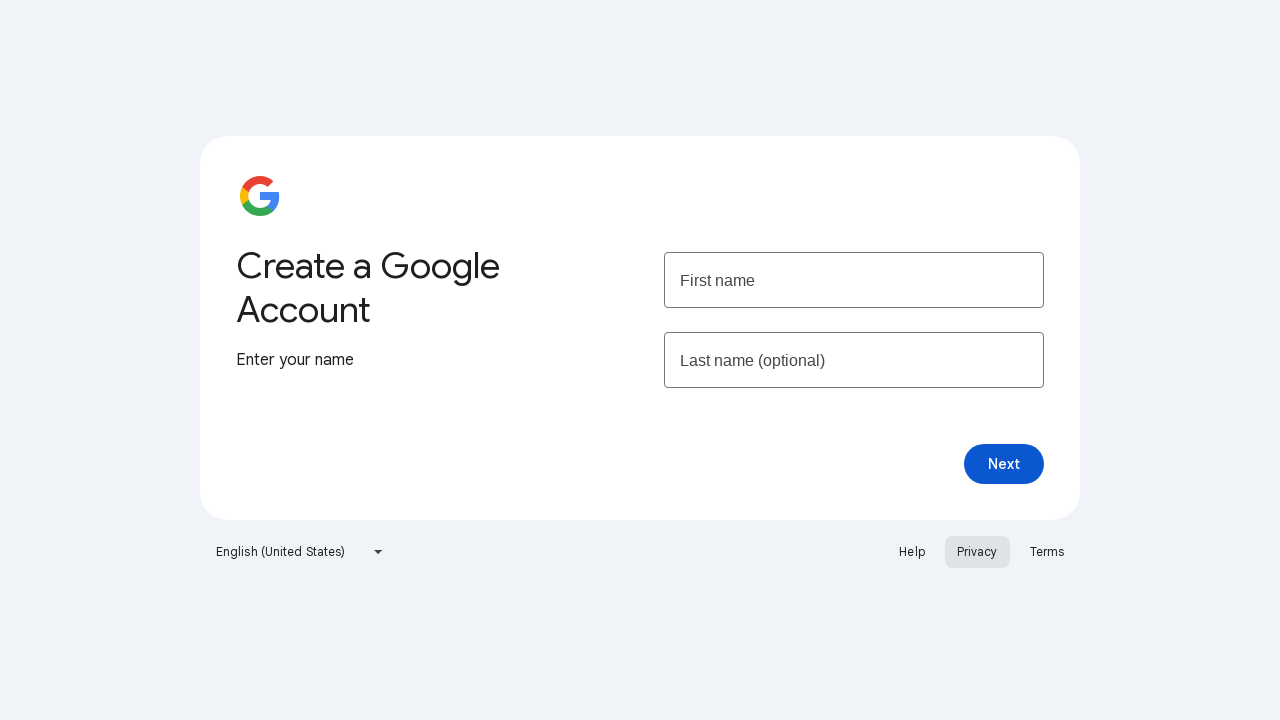

Brought Help page to front
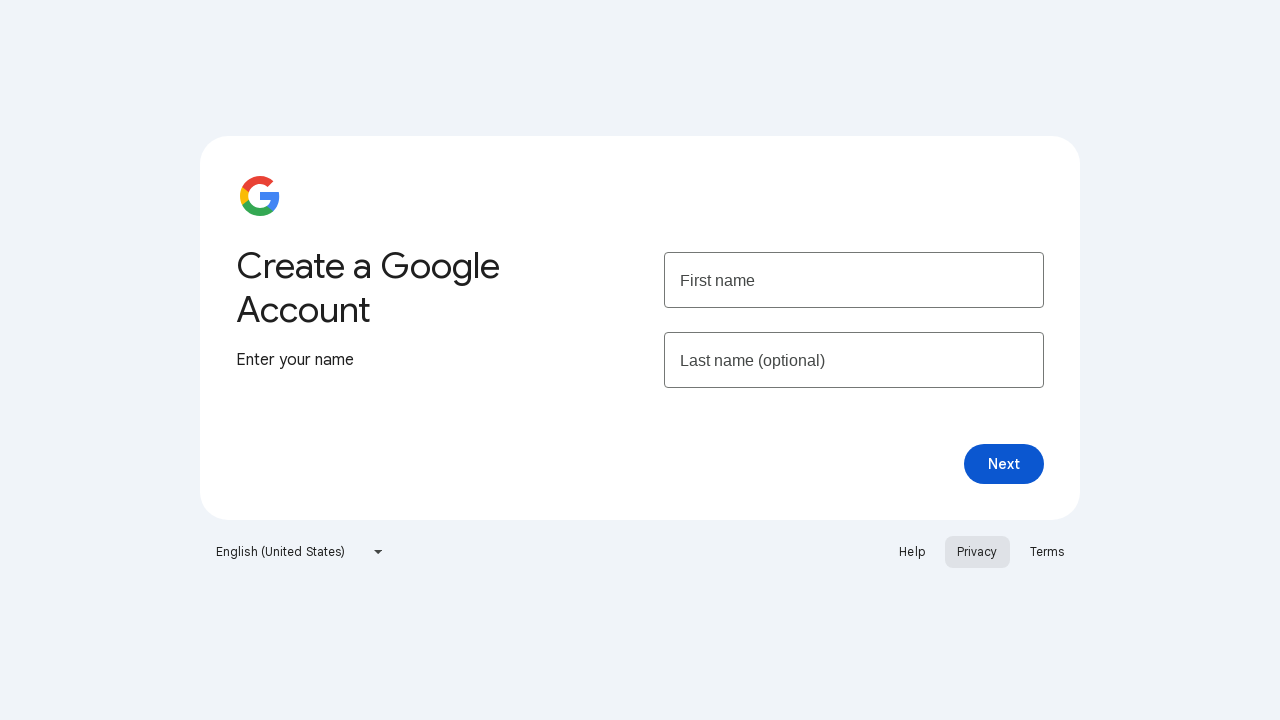

Retrieved Help page title: Google Account Help
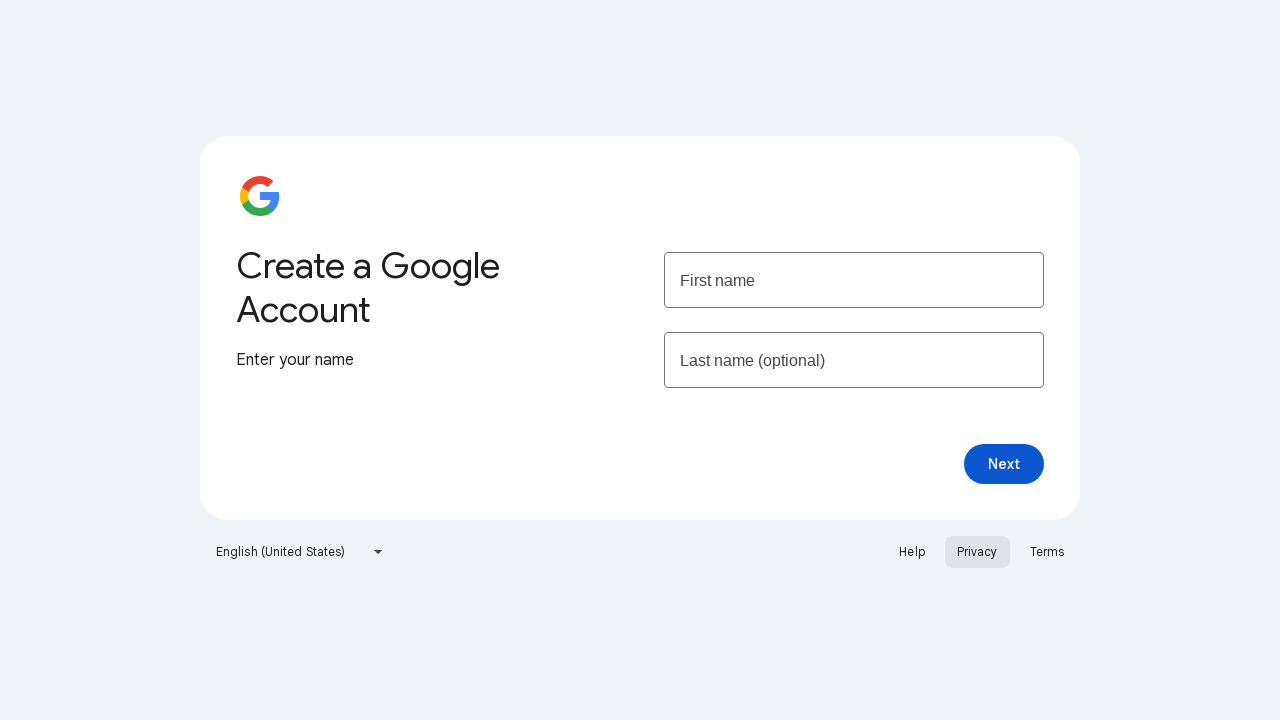

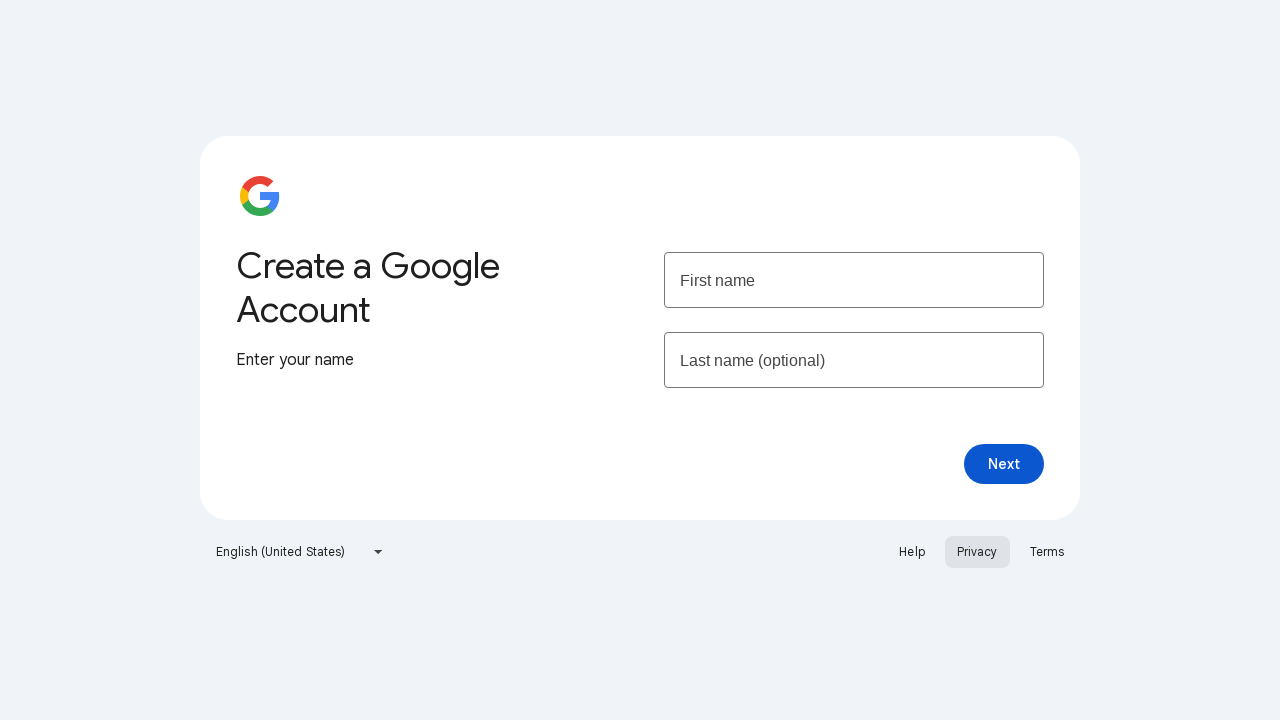